Tests radio button selection functionality by clicking through BMW, Benz, and Honda radio button options on a practice form

Starting URL: https://www.letskodeit.com/practice

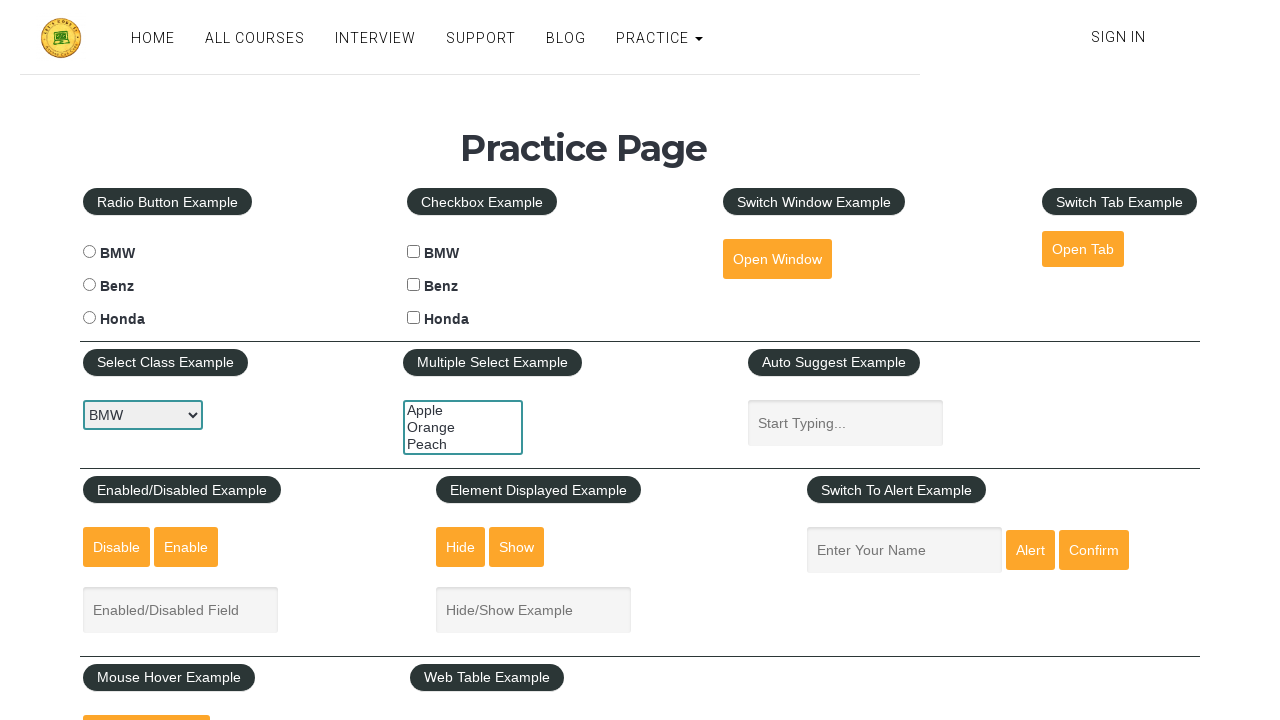

Clicked BMW radio button at (89, 252) on #bmwradio
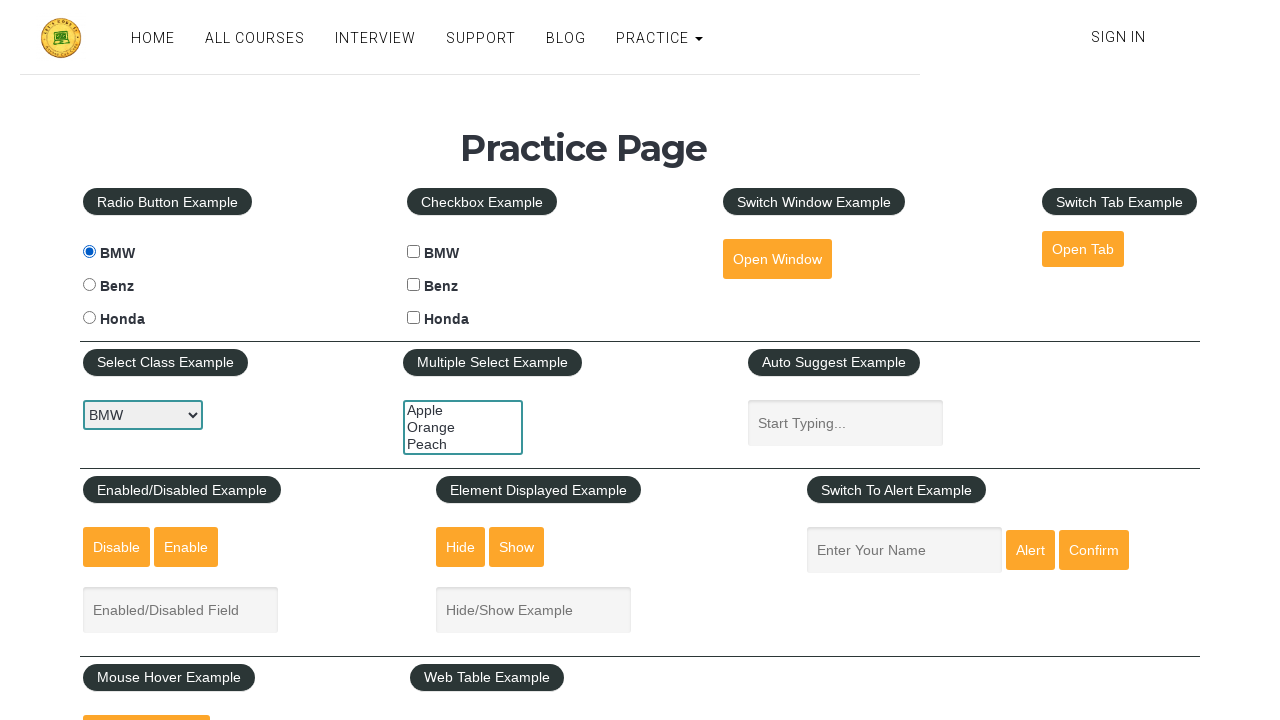

Clicked Benz radio button at (89, 285) on #benzradio
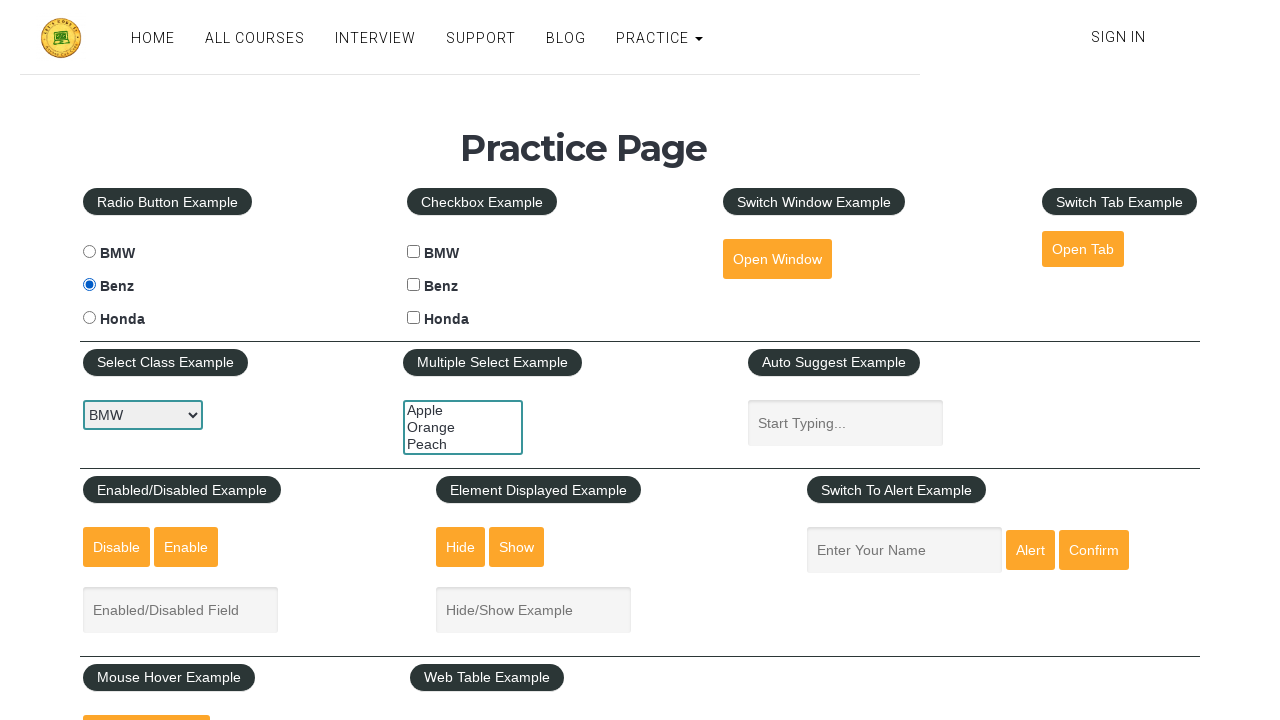

Clicked Honda radio button at (89, 318) on #hondaradio
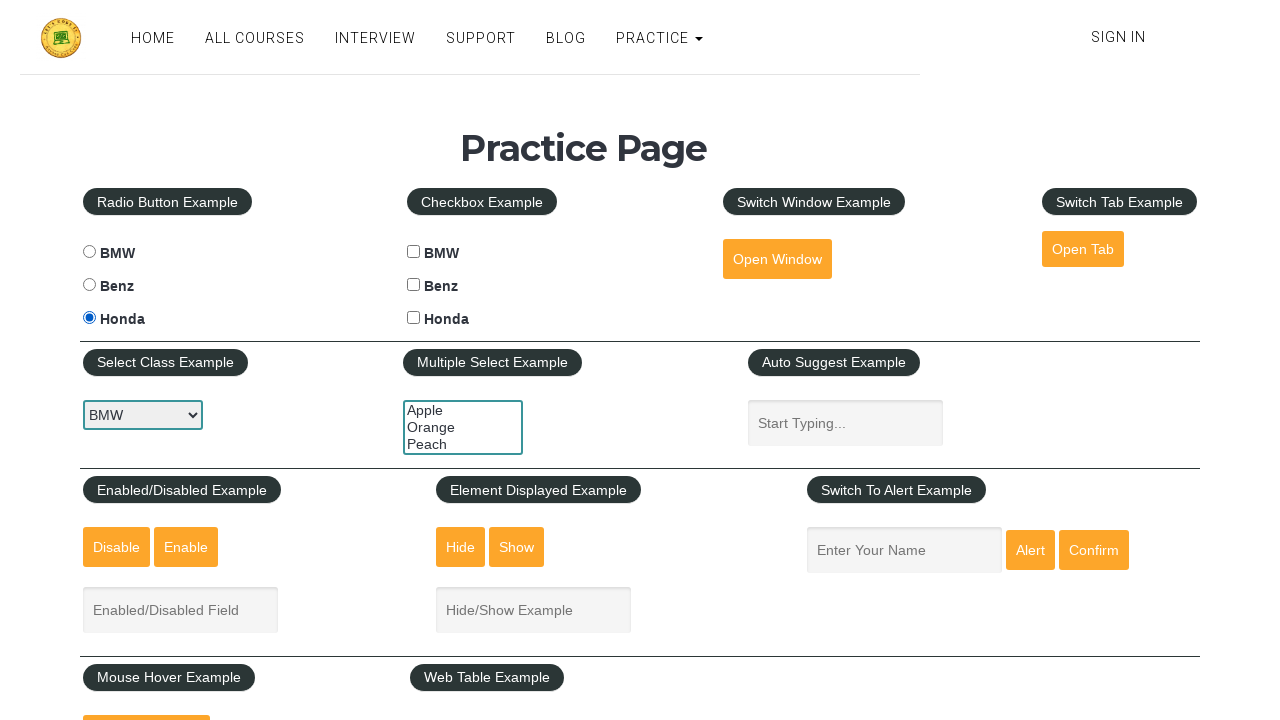

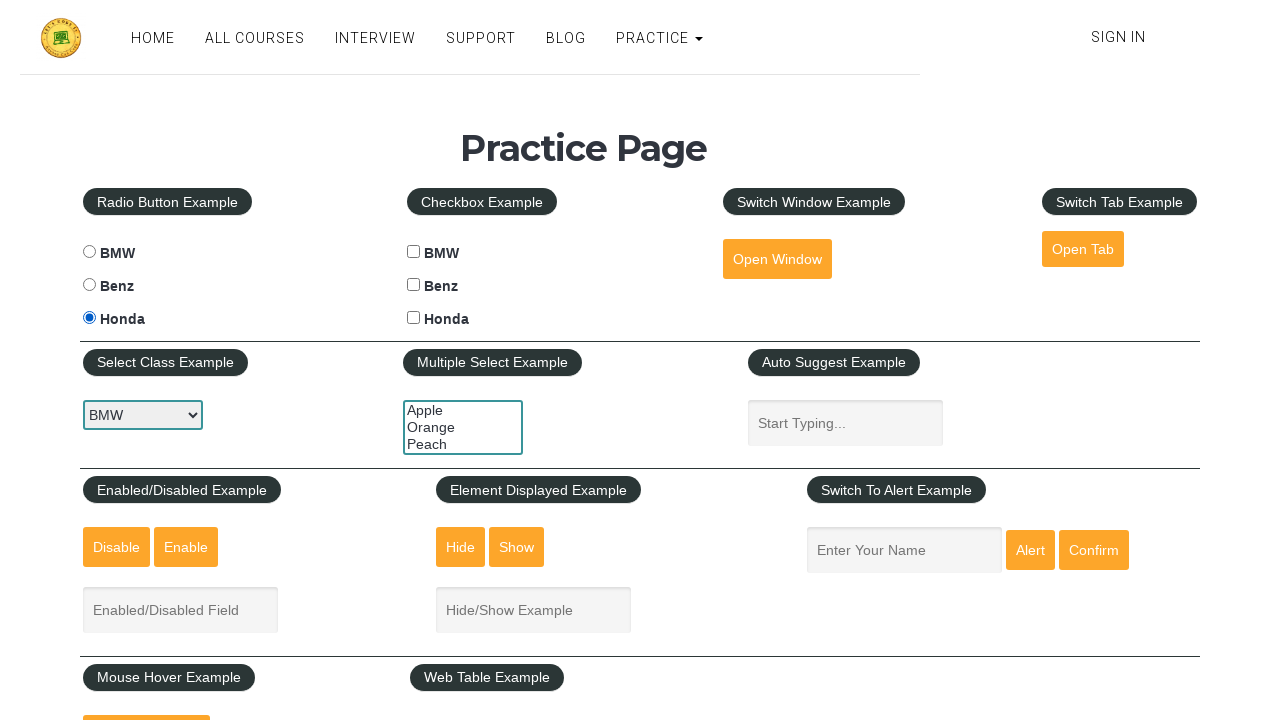